Tests radio button selection by clicking the Hockey option and verifying it's selected

Starting URL: https://practice.cydeo.com/radio_buttons

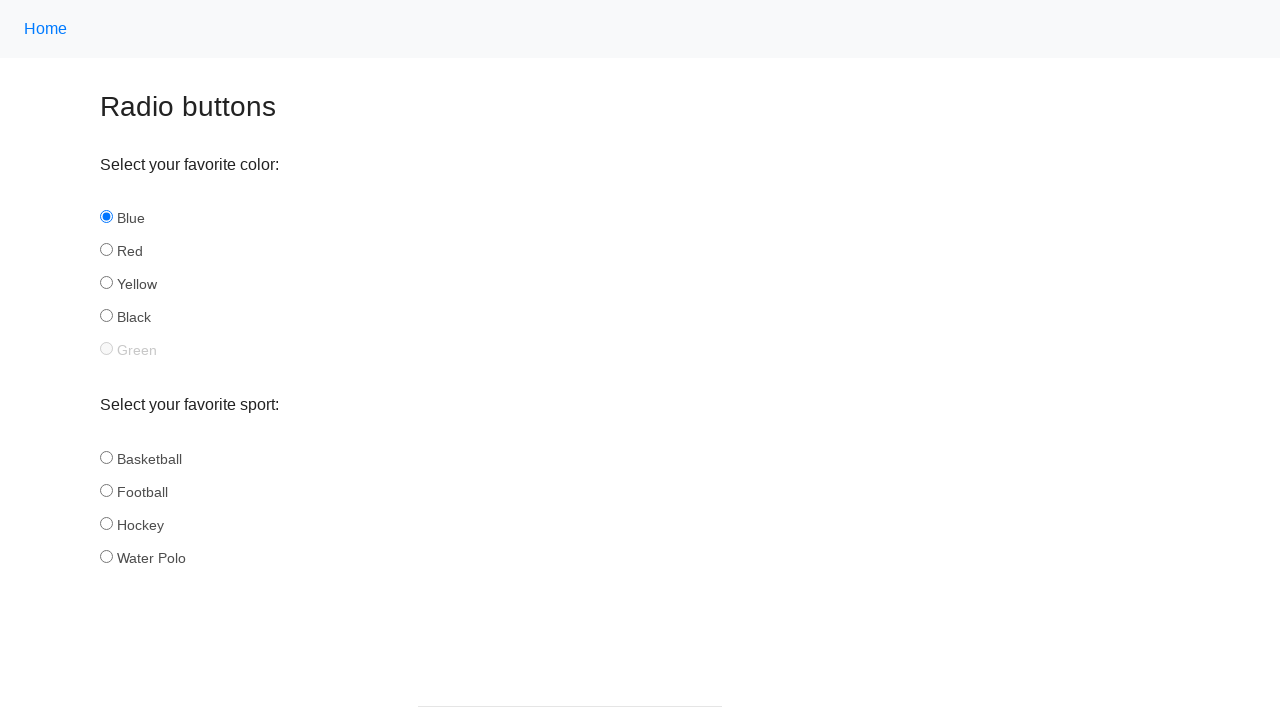

Clicked Hockey radio button label at (140, 525) on label:has-text('Hockey')
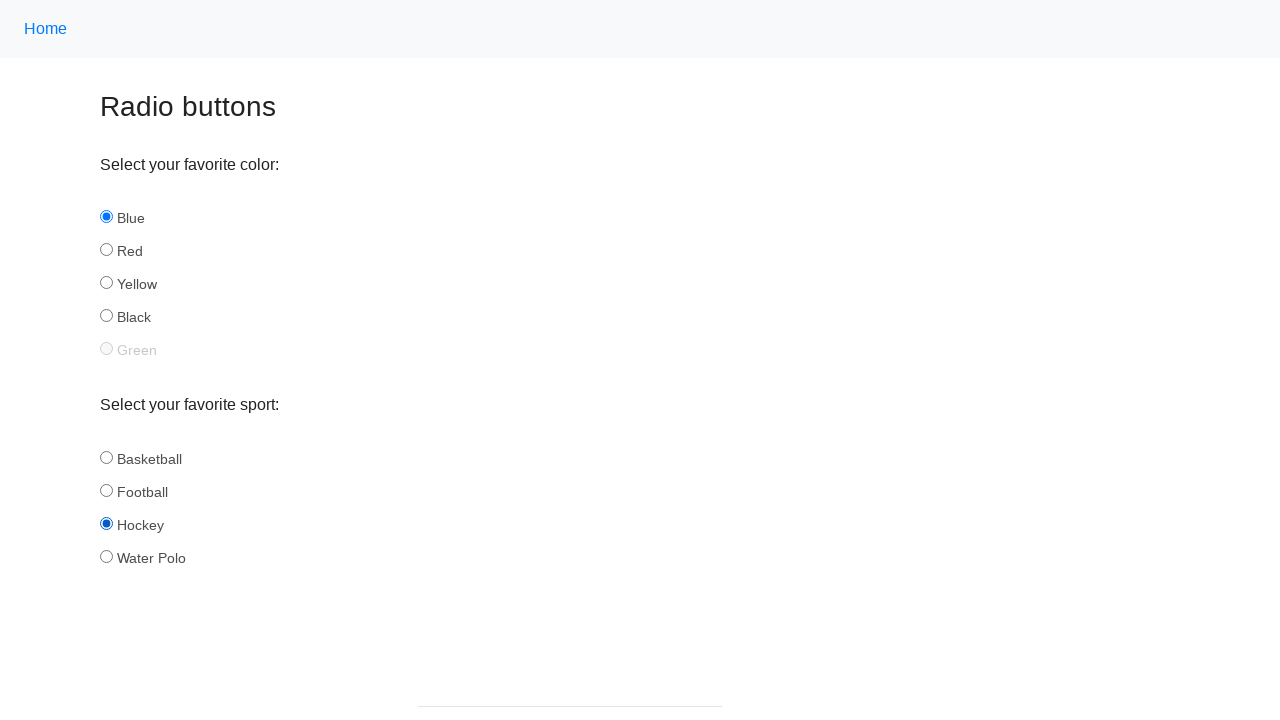

Verified Hockey radio button is selected
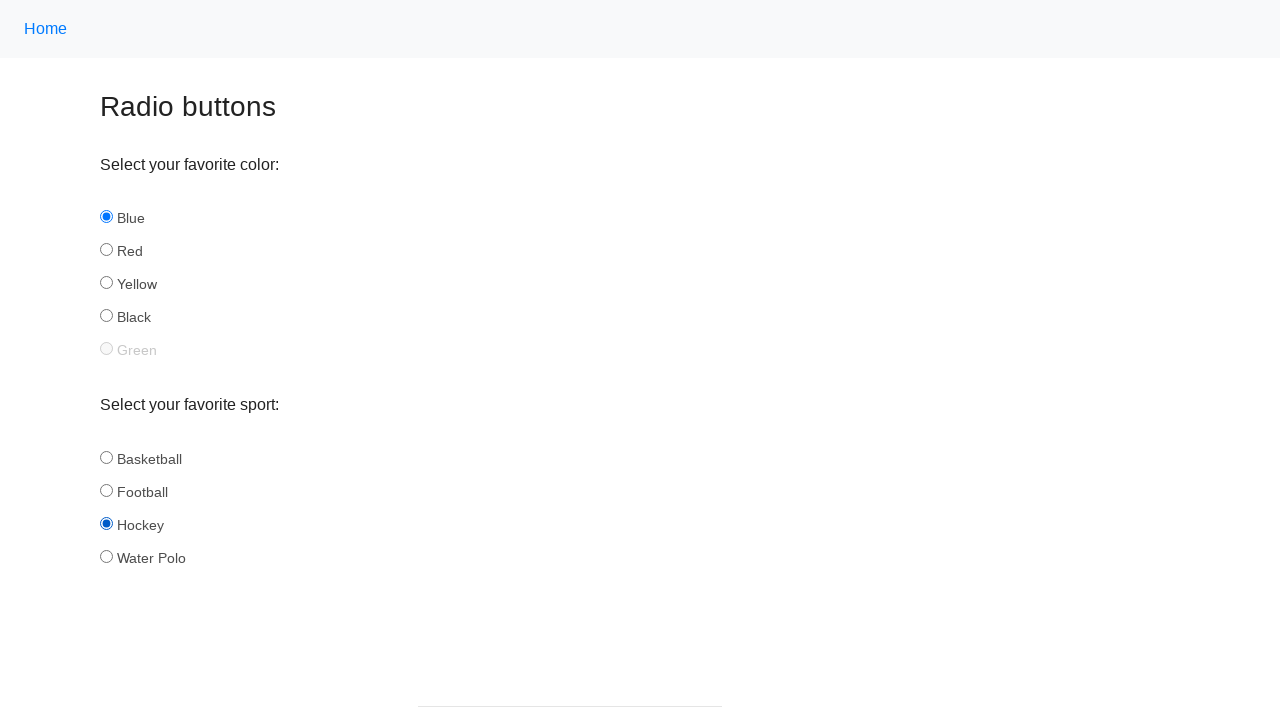

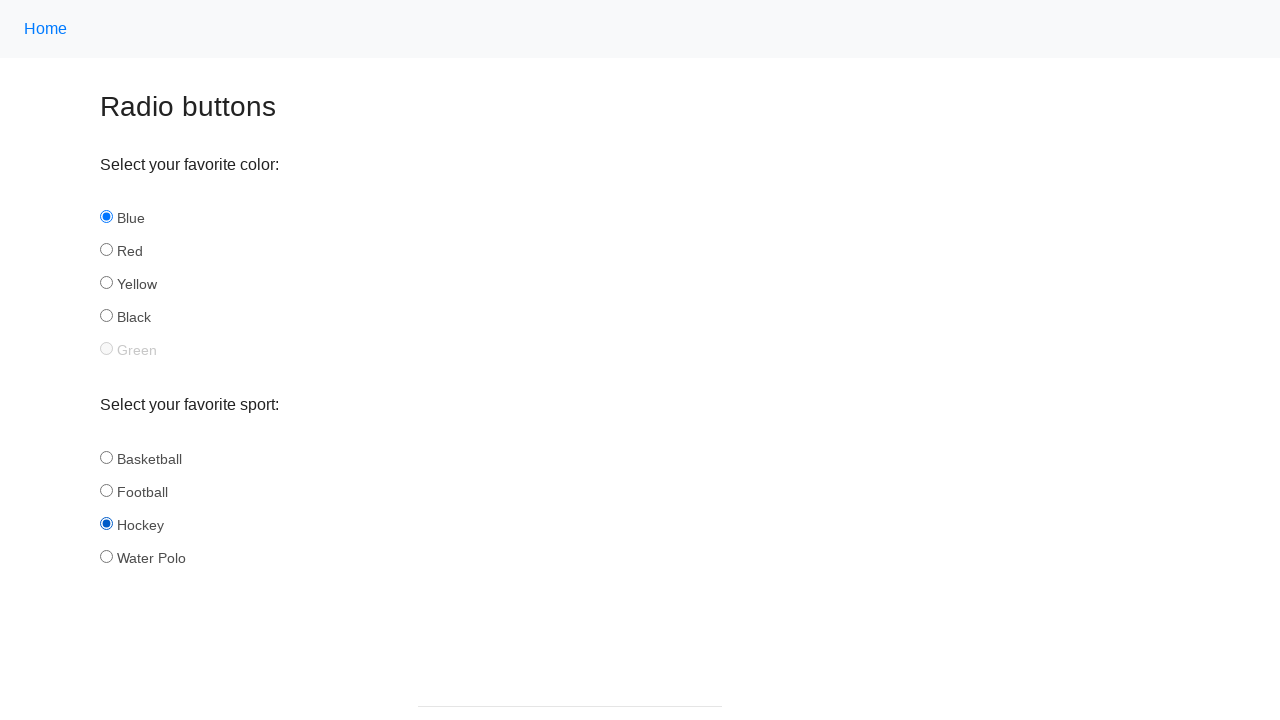